Navigates to the Time and Date world clock page and verifies that the world clock table is displayed with data rows.

Starting URL: https://www.timeanddate.com/worldclock/

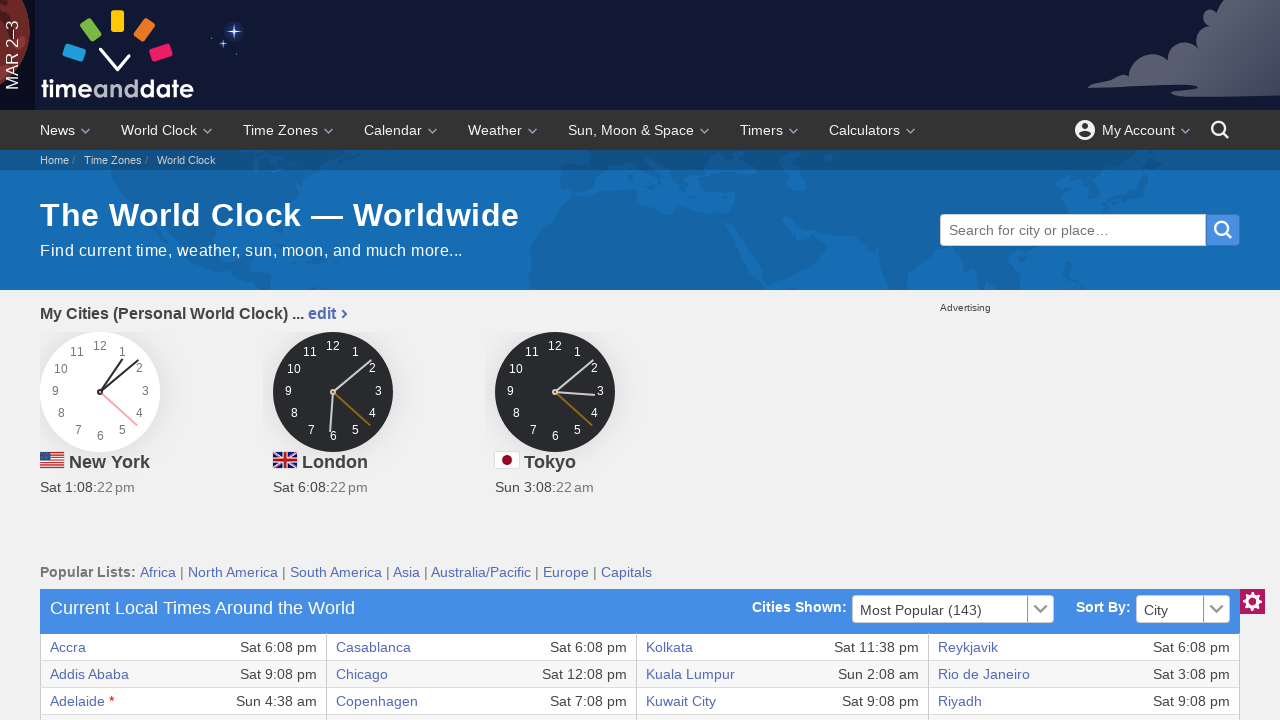

Waited for page to fully load (networkidle state)
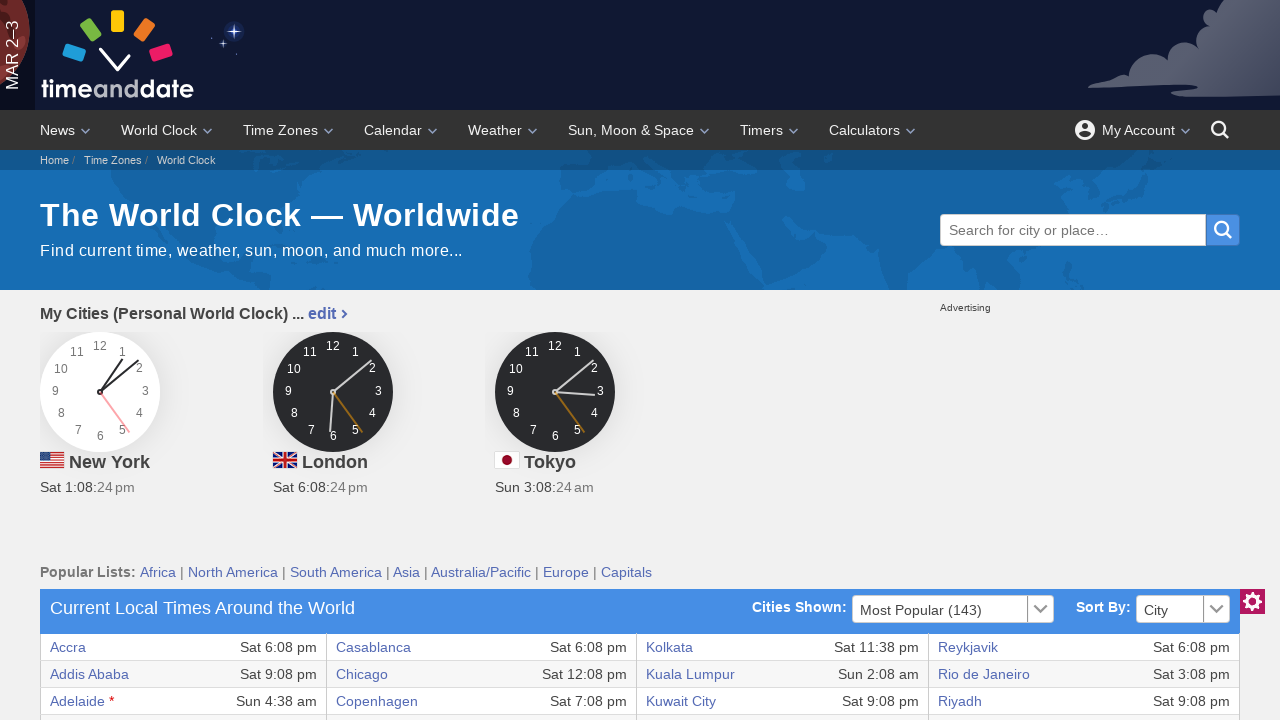

World clock table is now visible
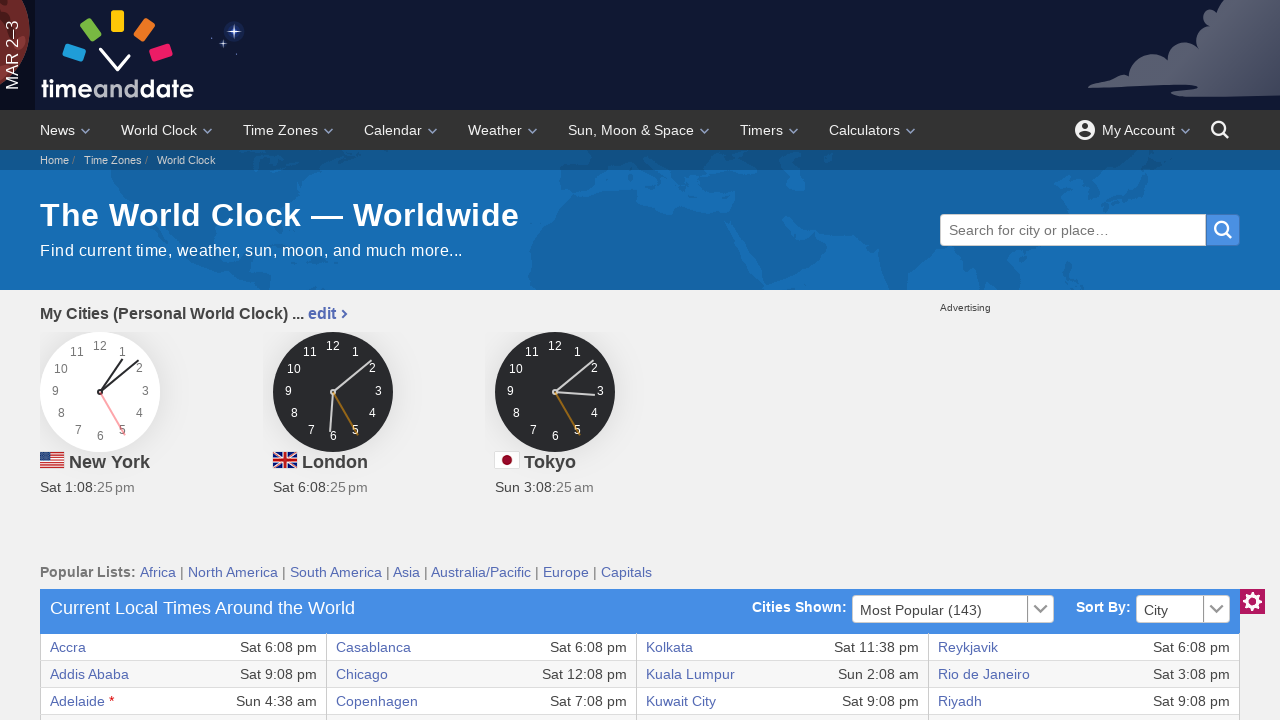

World clock table contains data rows
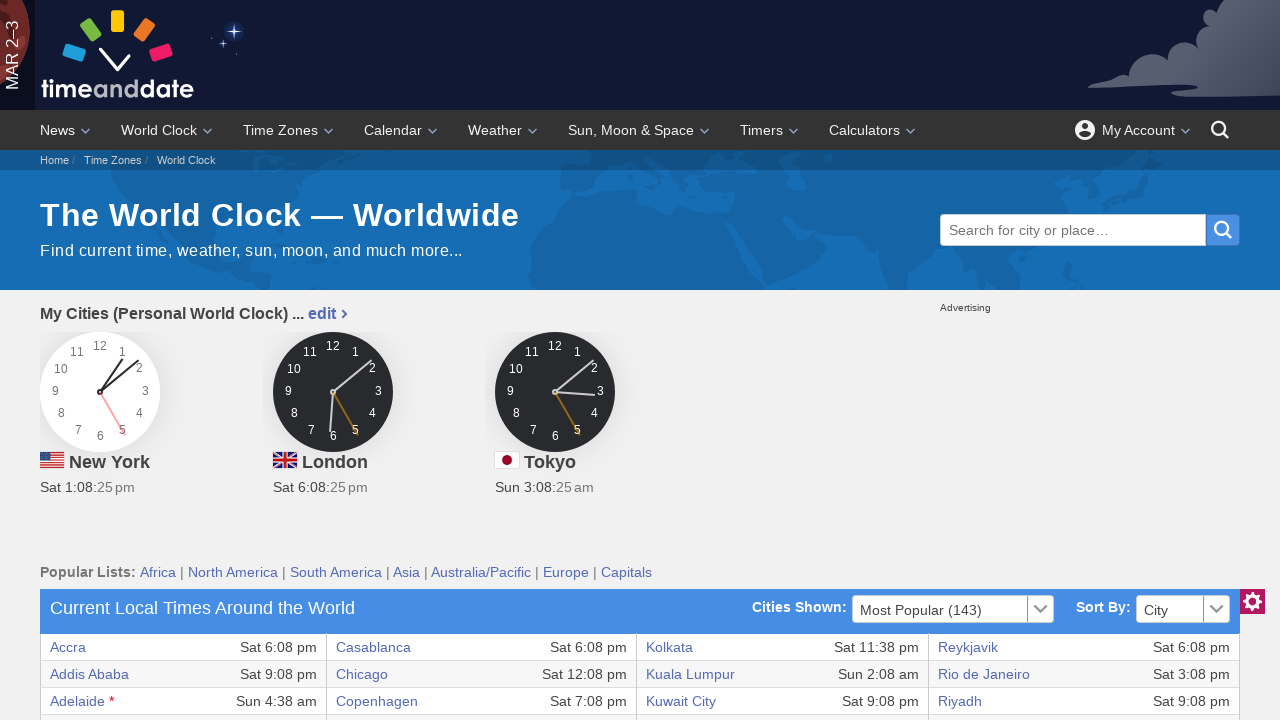

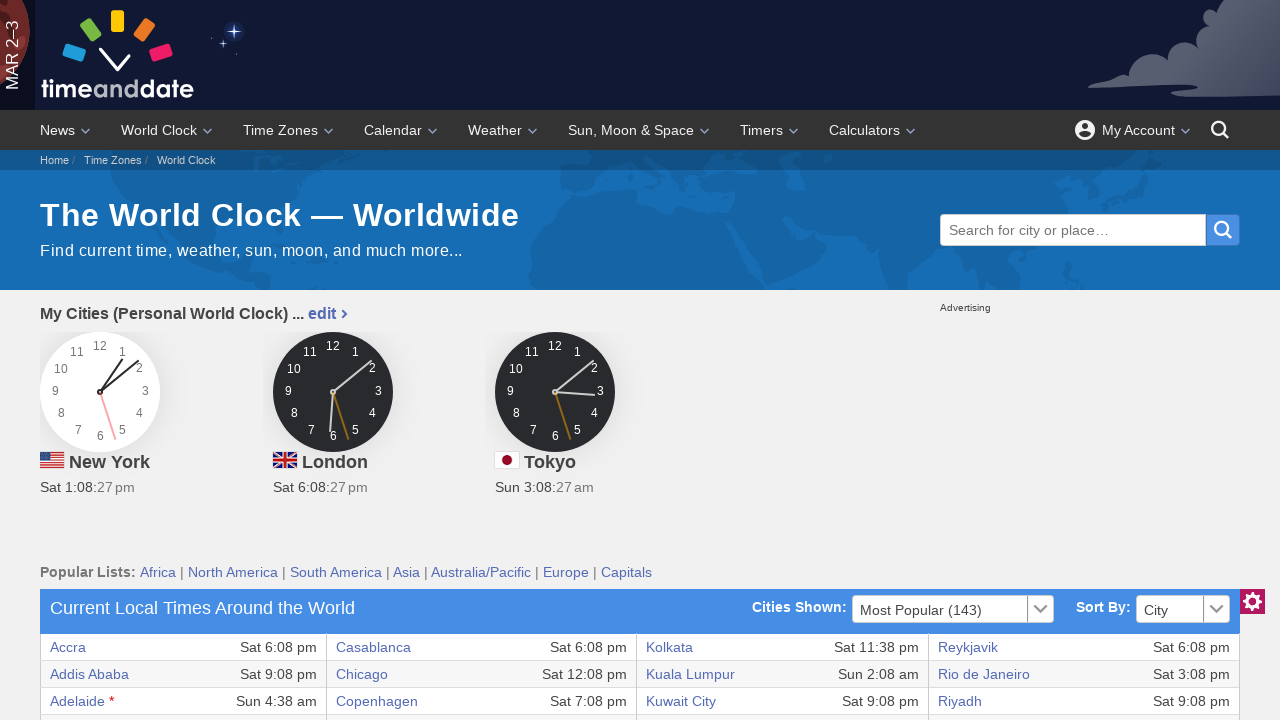